Tests an Angular practice form by filling out various input fields including name, email, password, selecting dropdown options, radio buttons, and submitting the form

Starting URL: https://rahulshettyacademy.com/angularpractice/

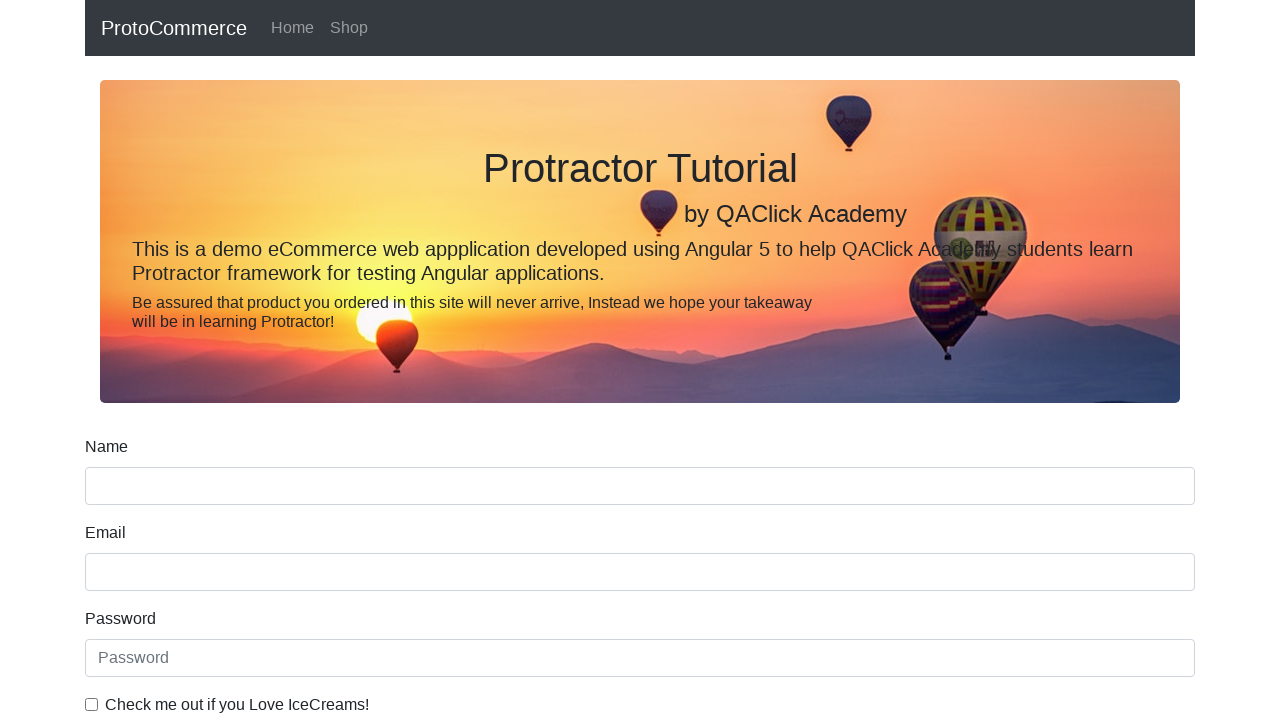

Filled name field with 'Majin Buu' on input[name='name']
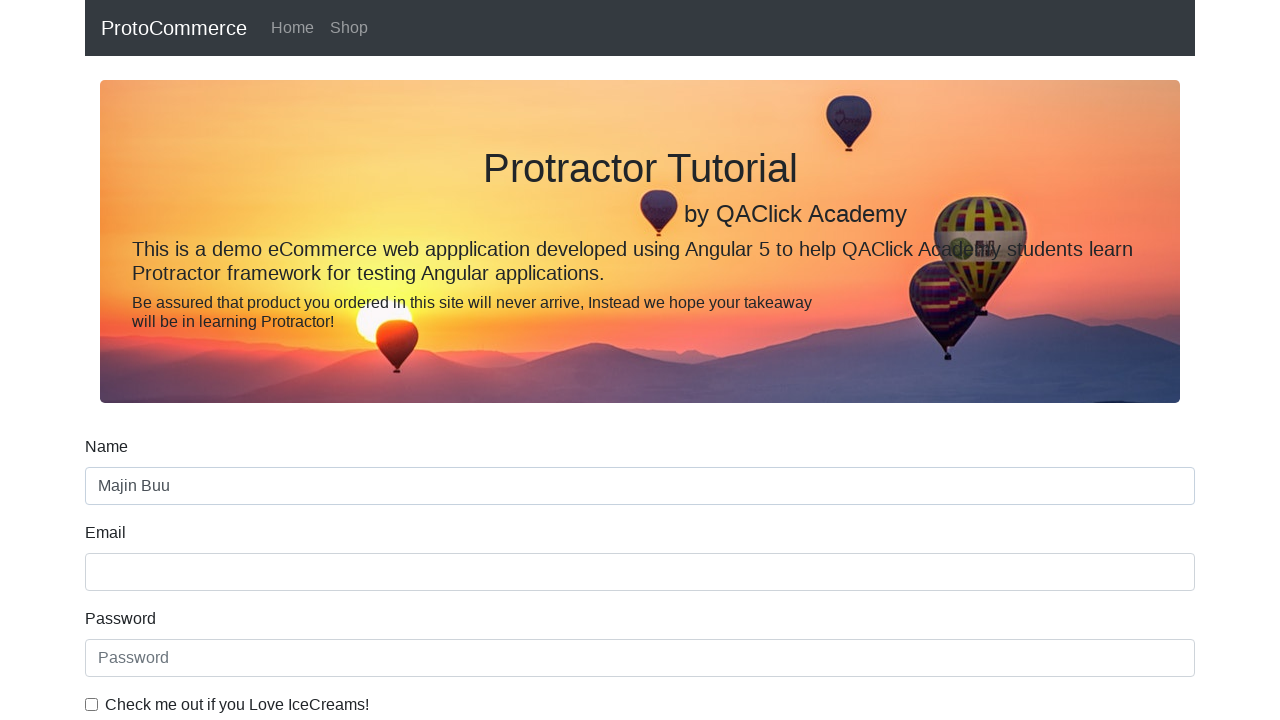

Filled email field with 'Majinbuu@test.com' on input[name='email']
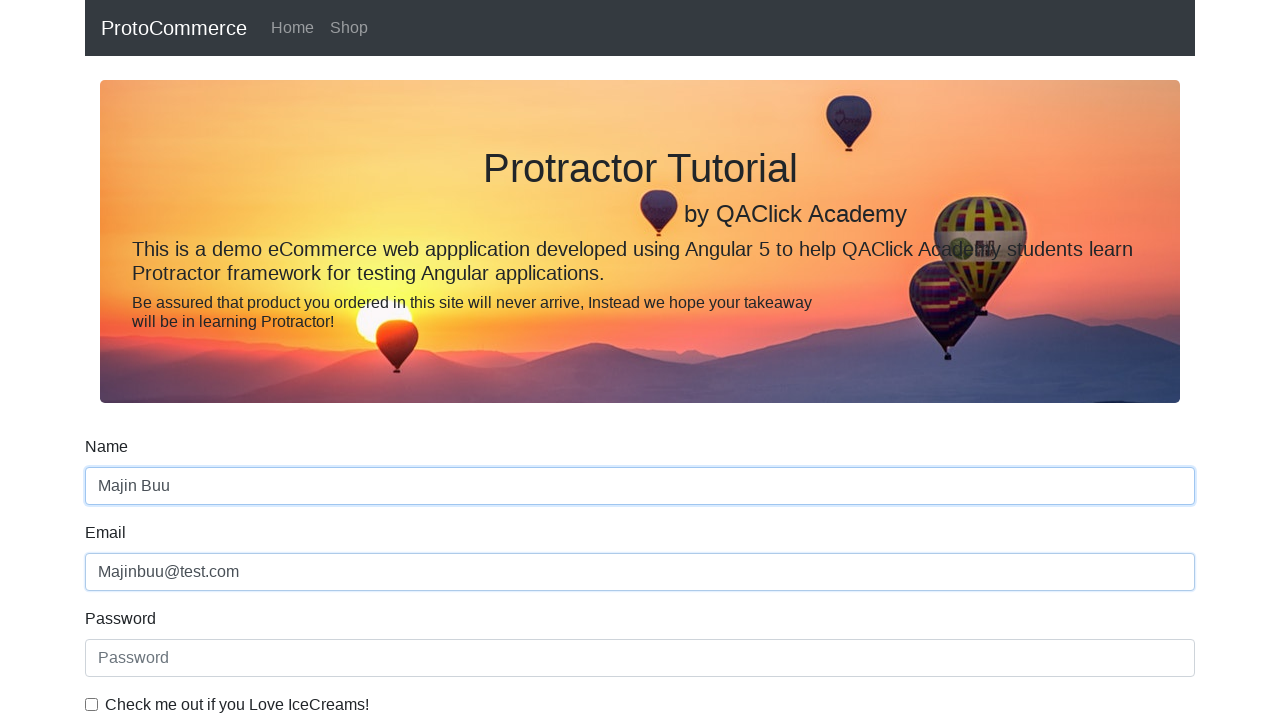

Filled password field with secure password on #exampleInputPassword1
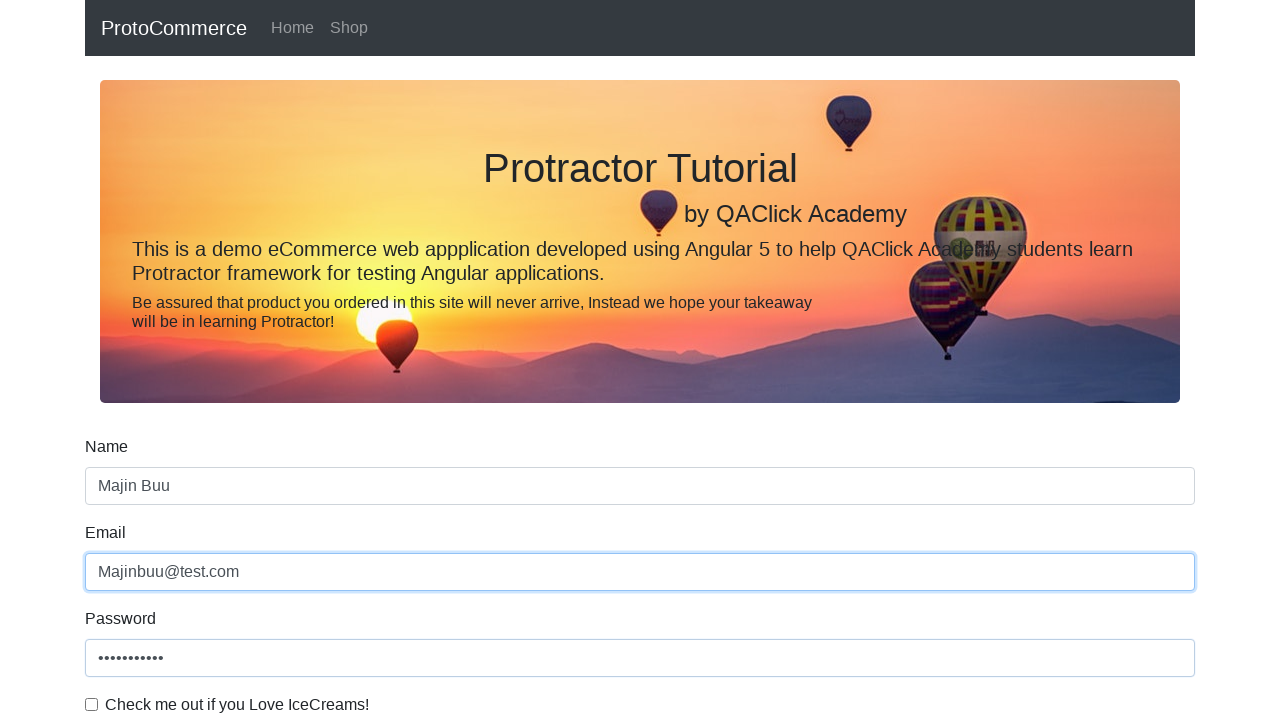

Clicked checkbox to enable terms agreement at (92, 704) on xpath=//input[@type='checkbox']
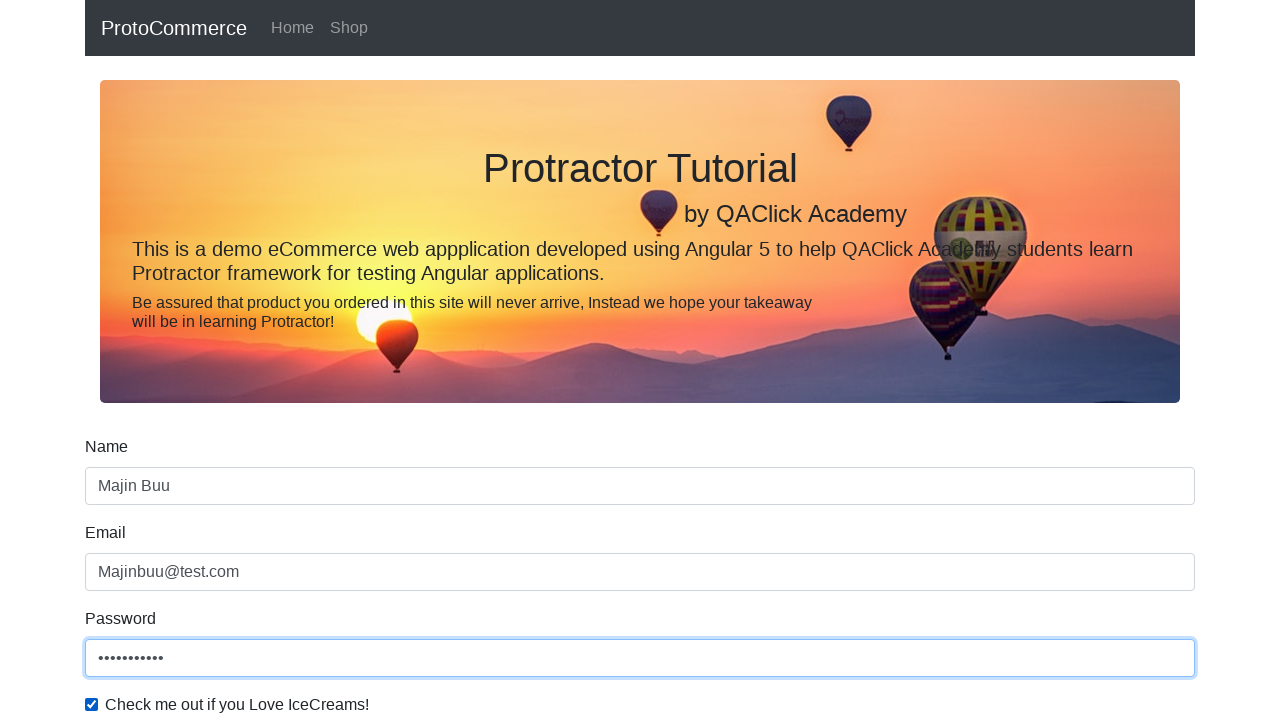

Selected 'Female' from gender dropdown on #exampleFormControlSelect1
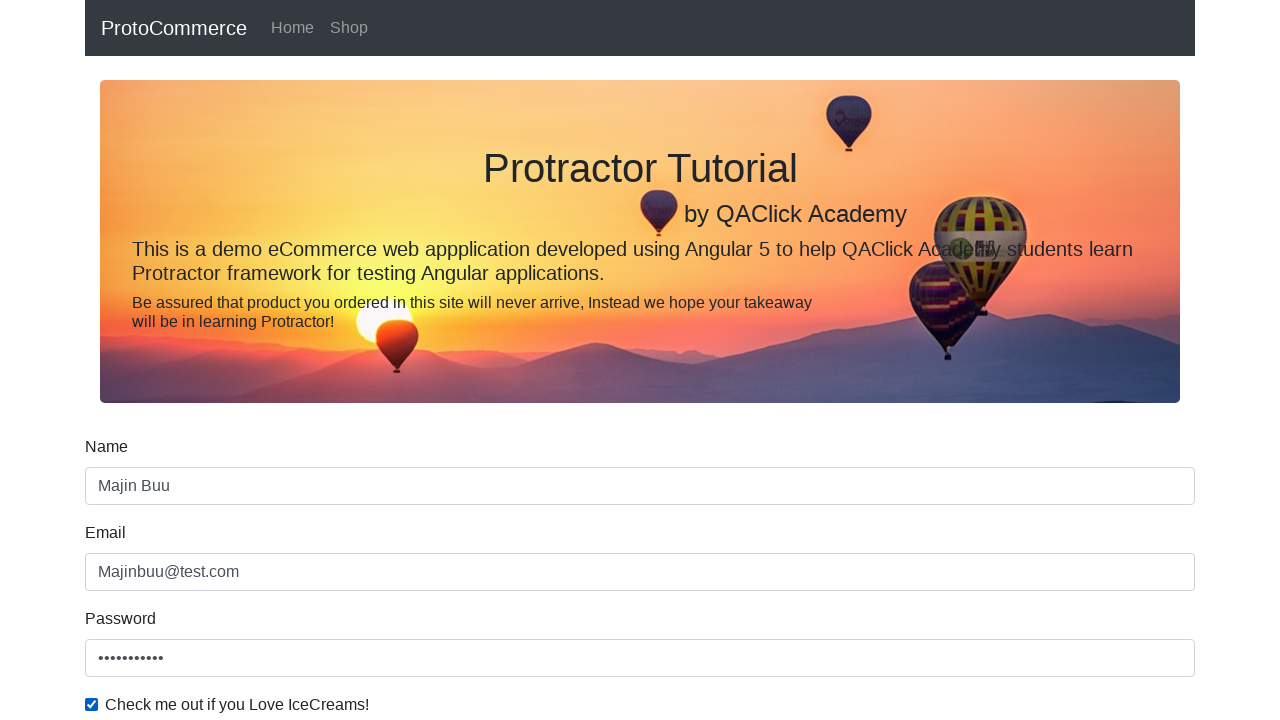

Cleared the third text input field on (//input[@type='text'])[3]
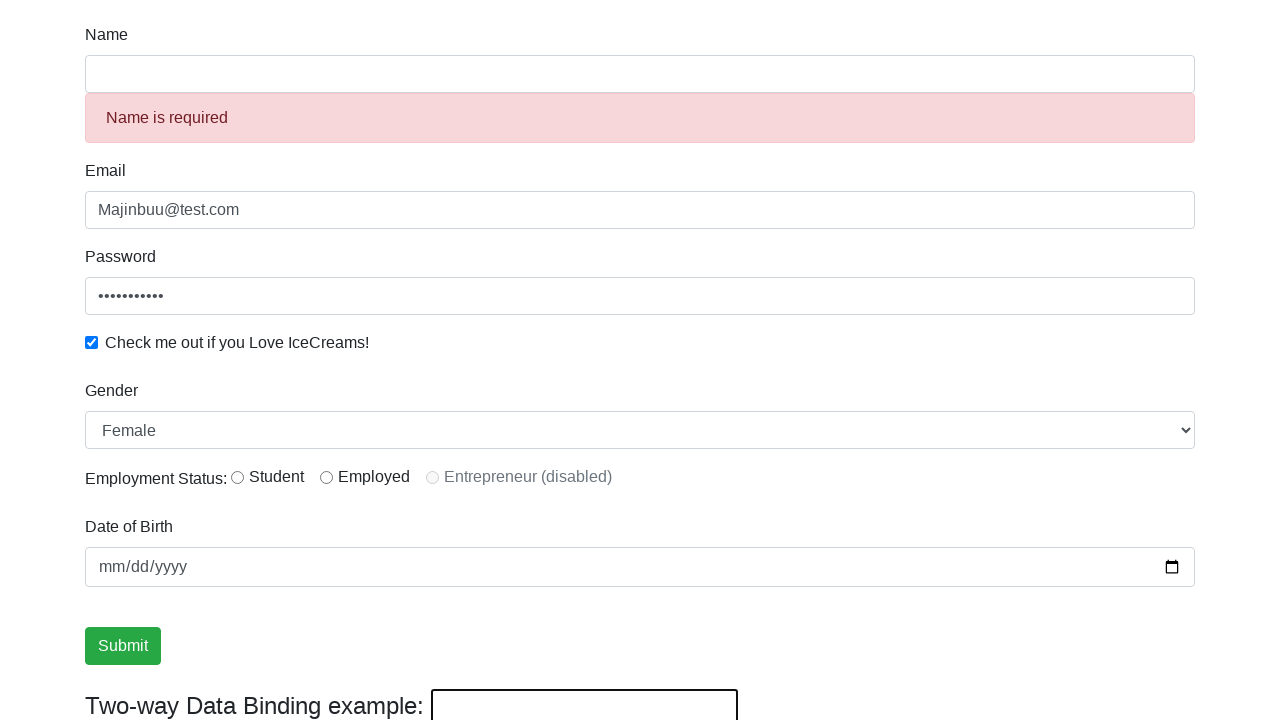

Selected first radio button option at (238, 477) on #inlineRadio1
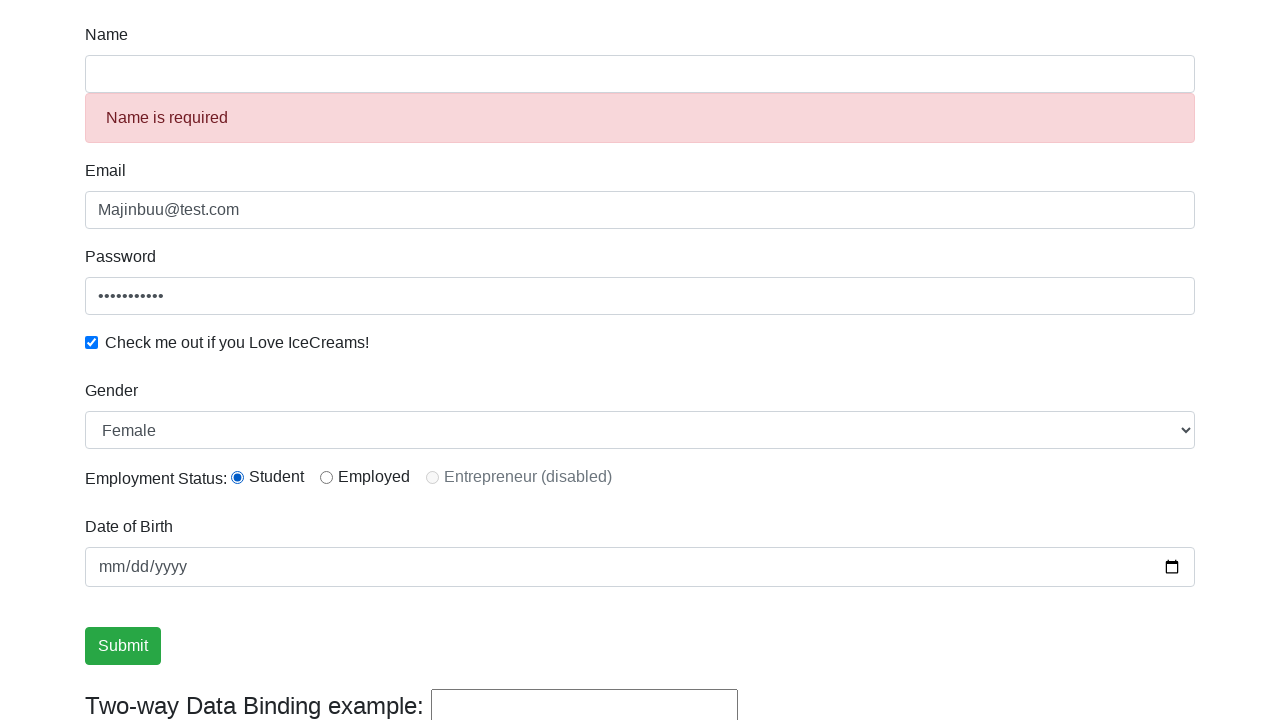

Clicked submit button to submit form at (123, 646) on xpath=//input[@type='submit']
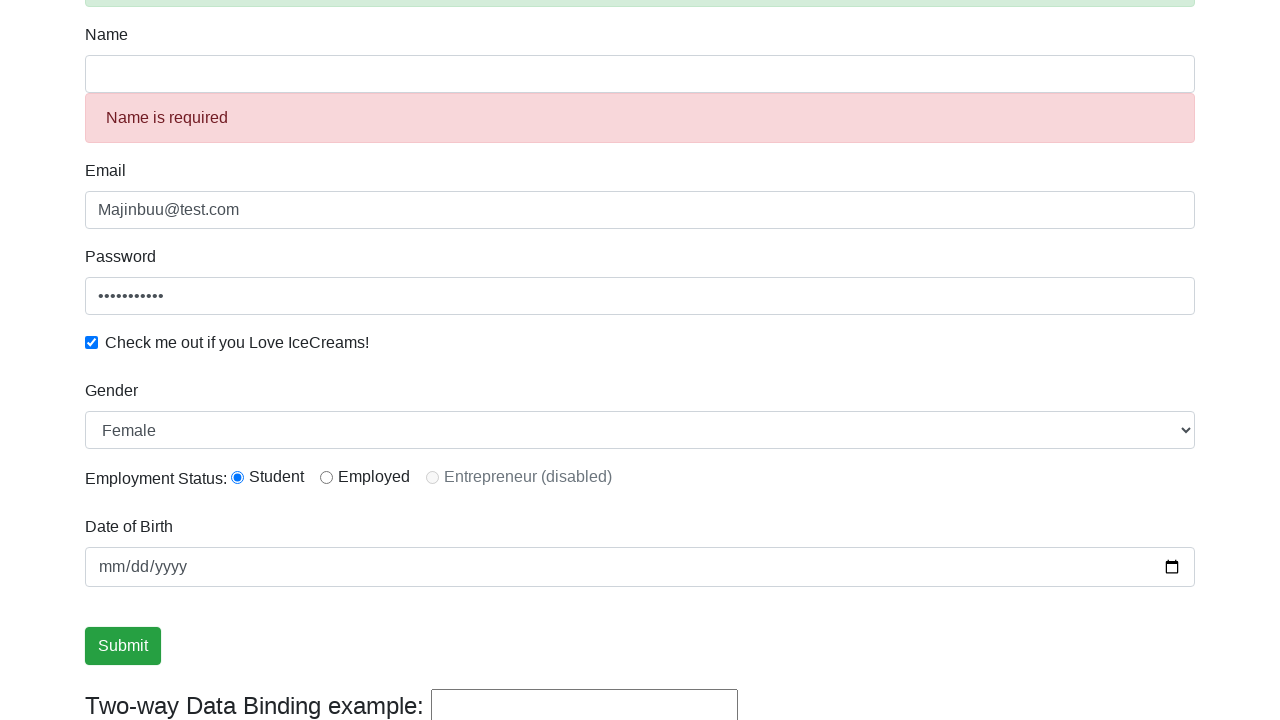

Success message appeared after form submission
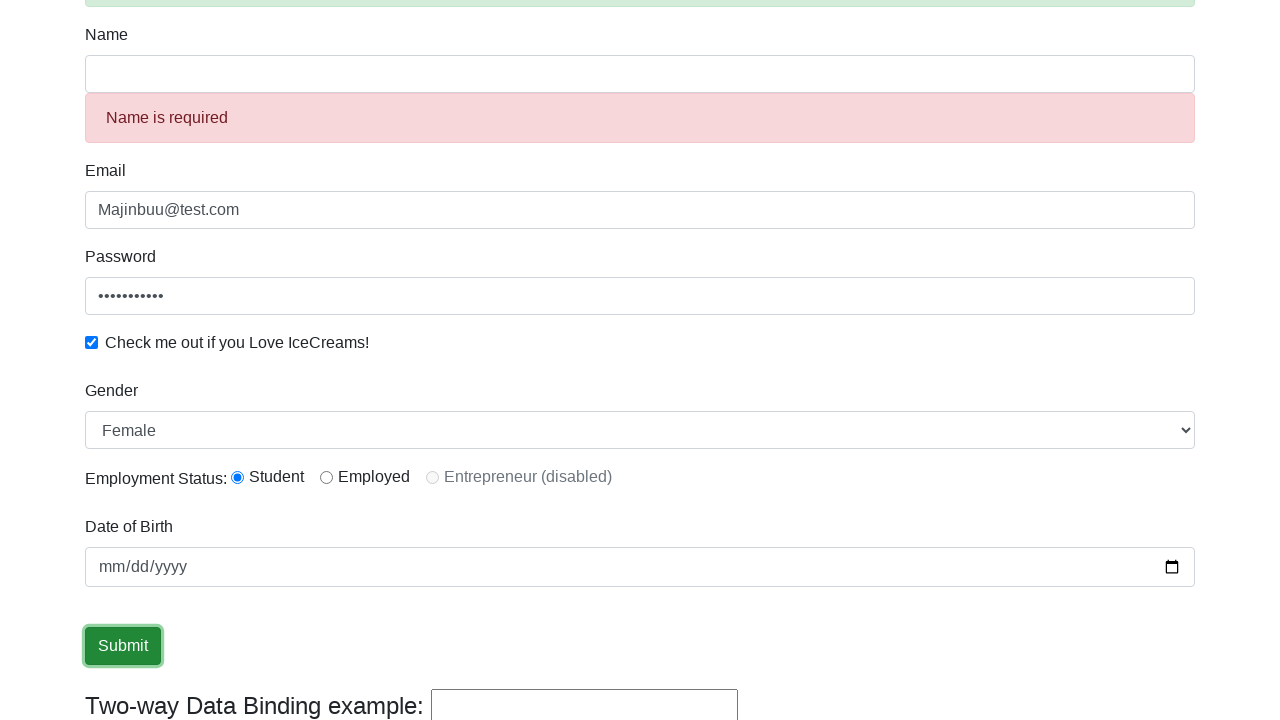

Retrieved success message: '
                    ×
                    Success! The Form has been submitted successfully!.
                  '
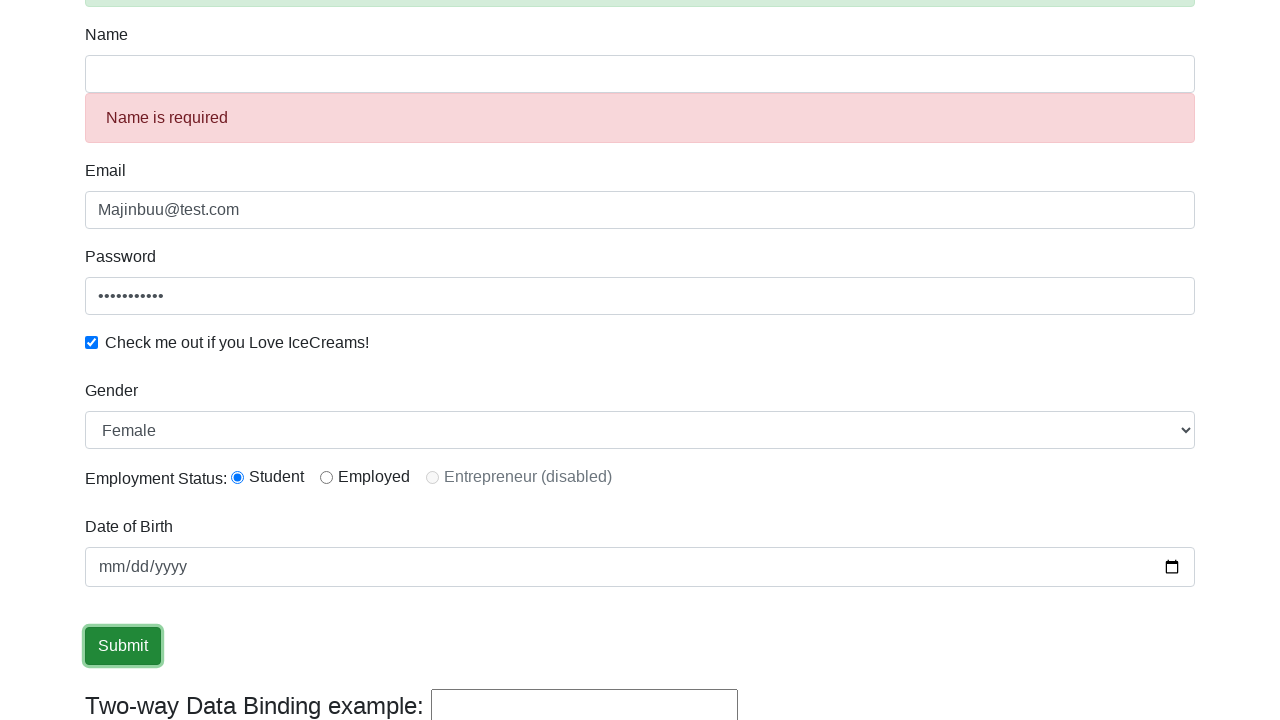

Verified that success message contains 'Success!' text
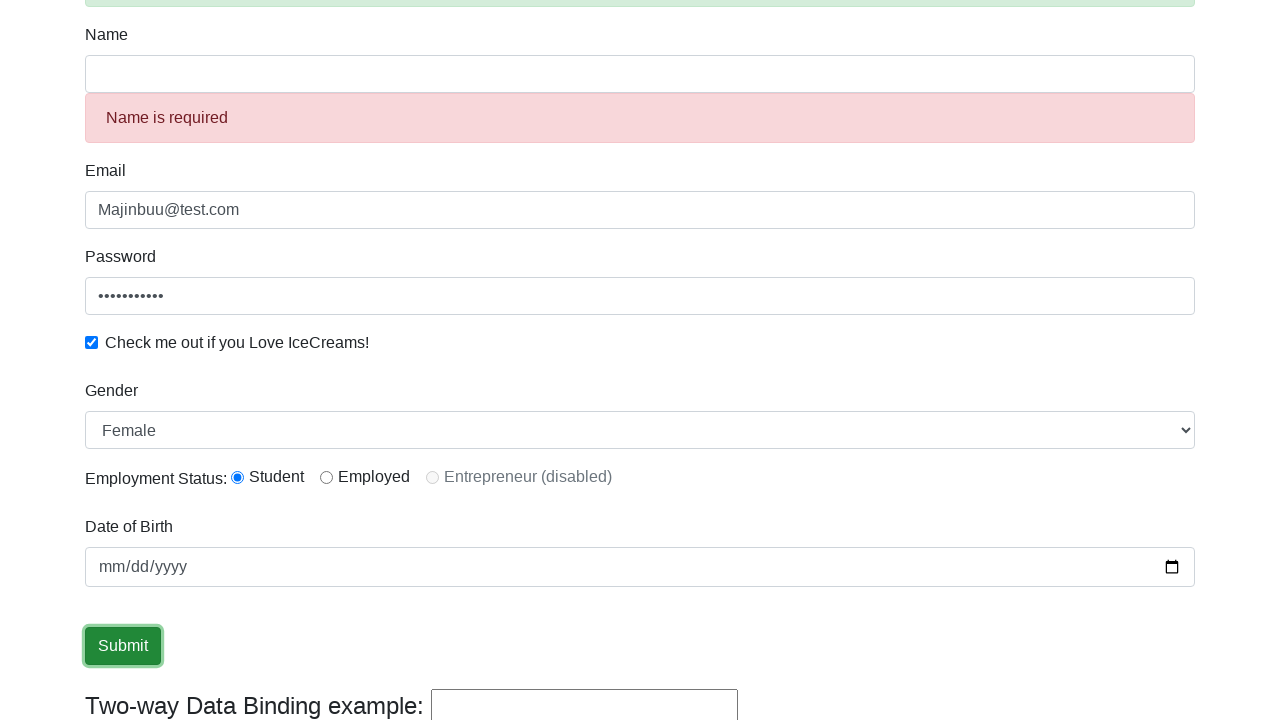

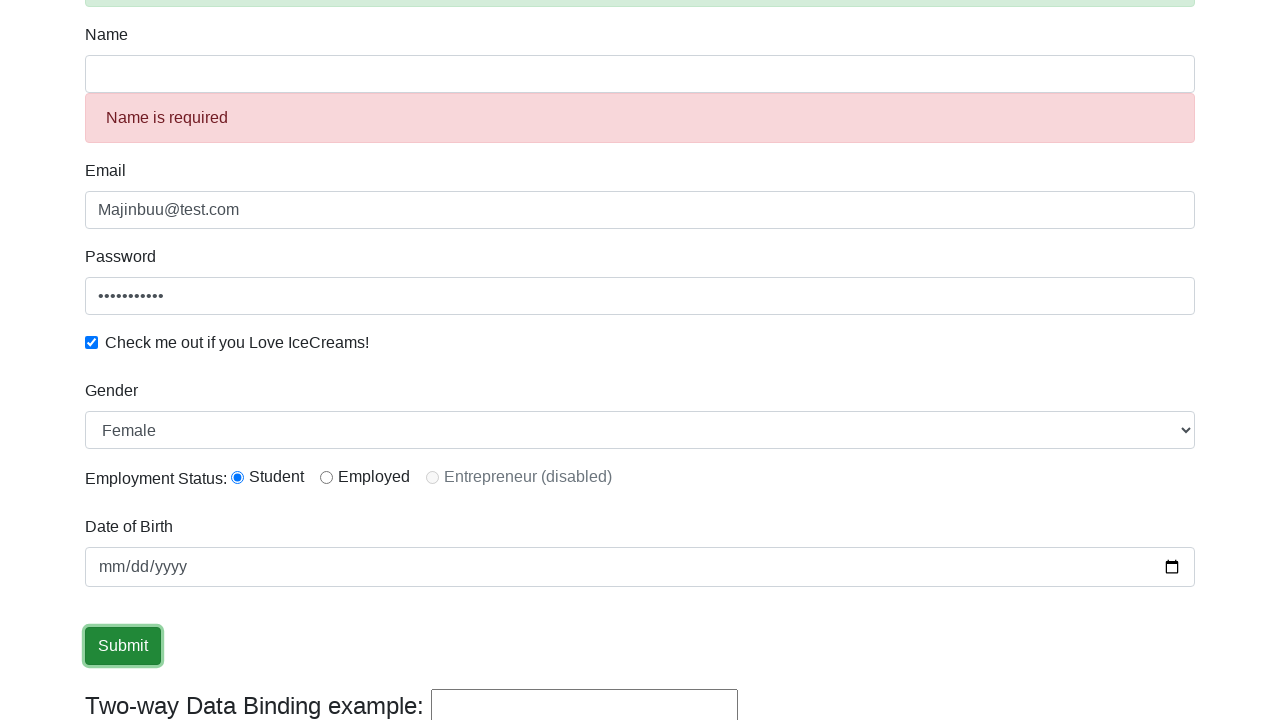